Tests clicking a link identified by a calculated mathematical value, then fills out a multi-field form with personal information (first name, last name, city, country) and submits it.

Starting URL: http://suninjuly.github.io/find_link_text

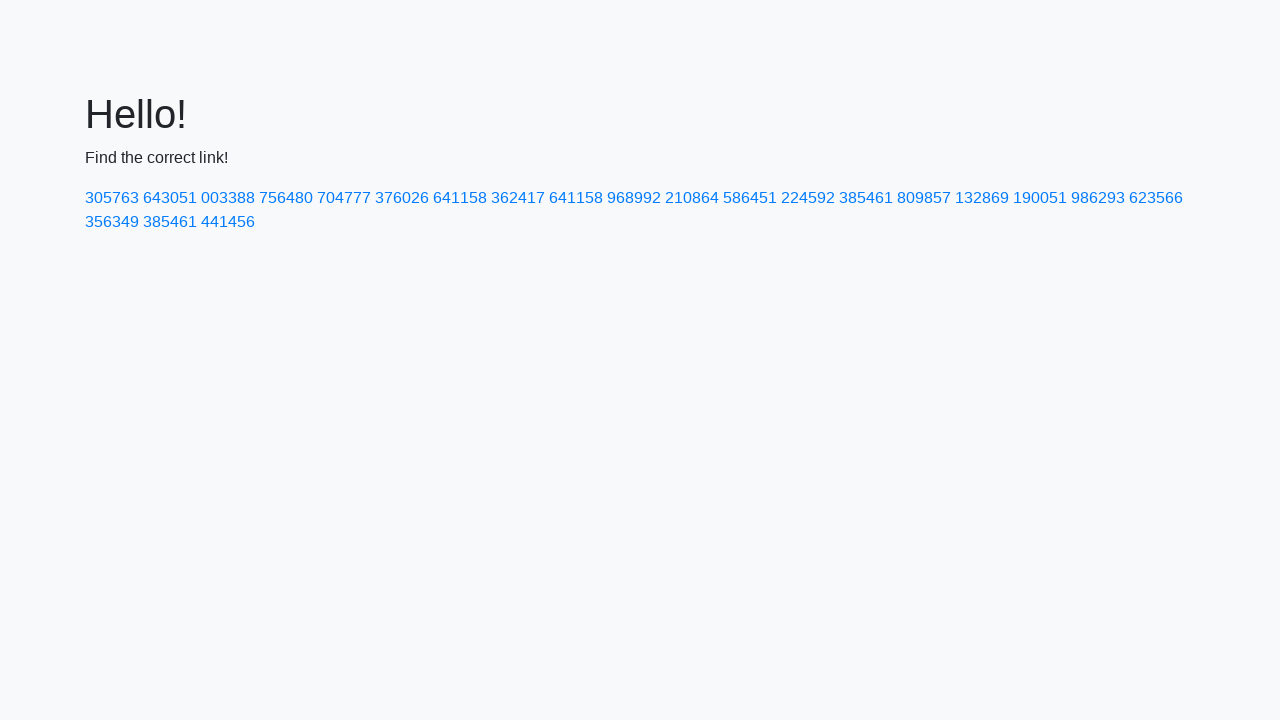

Clicked link with calculated text value: 224592 at (808, 198) on a:text('224592')
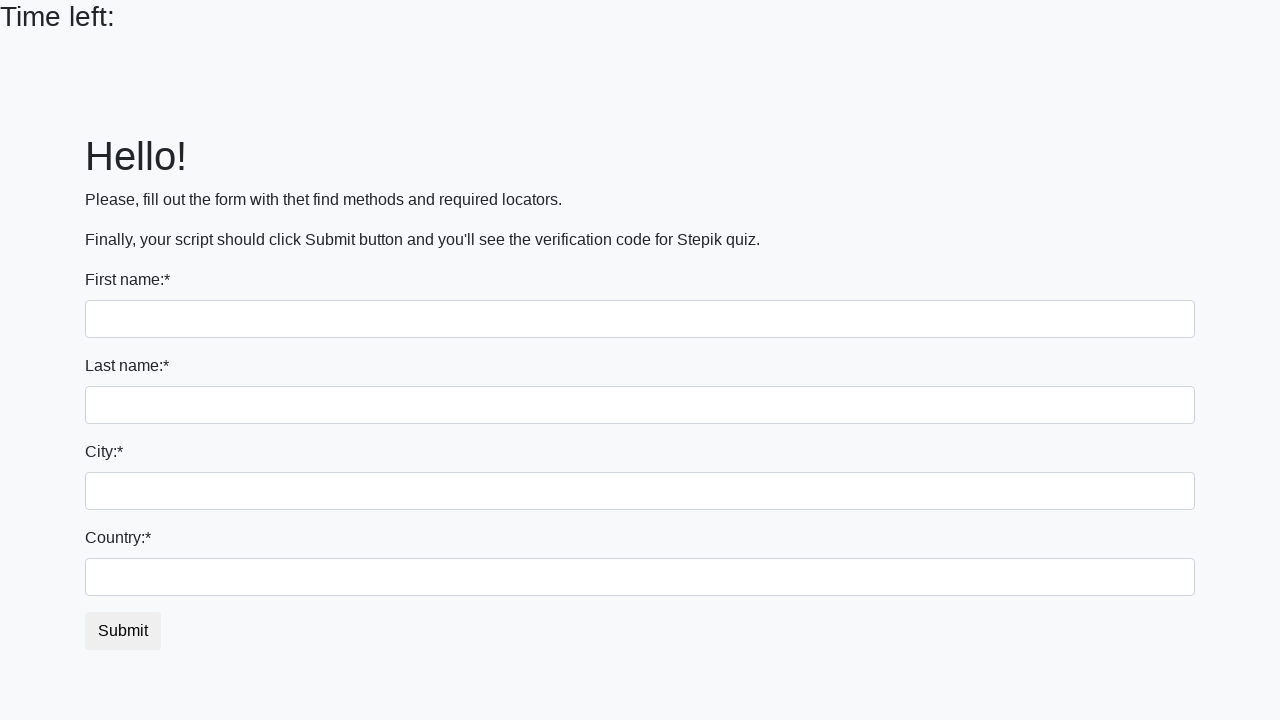

Filled first name field with 'Ivan' on input:first-of-type
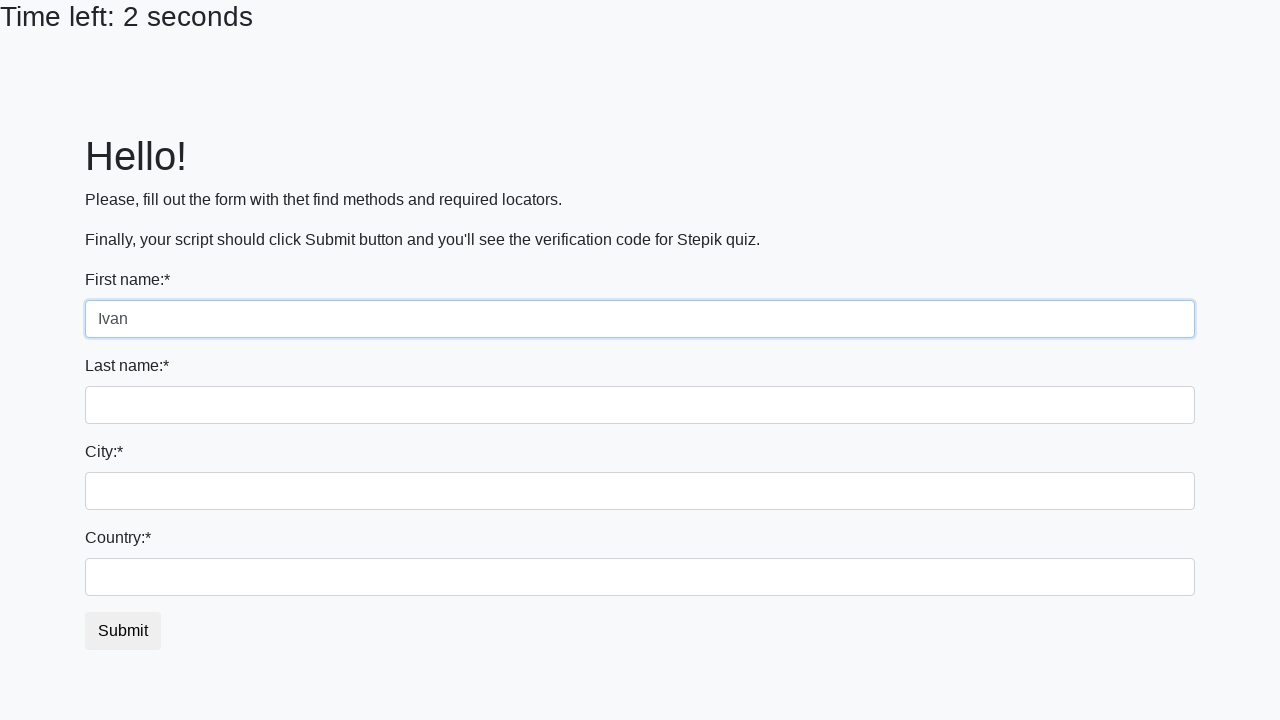

Filled last name field with 'Petrov' on input[name='last_name']
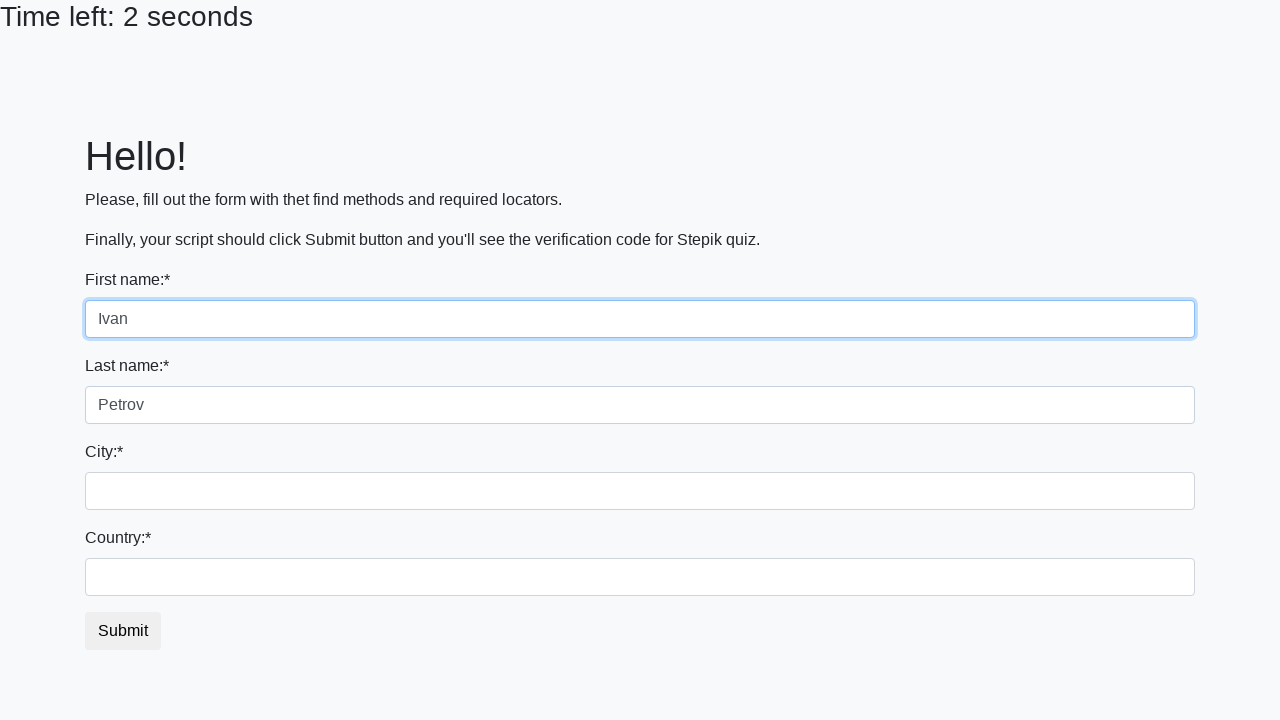

Filled city field with 'Smolensk' on .city
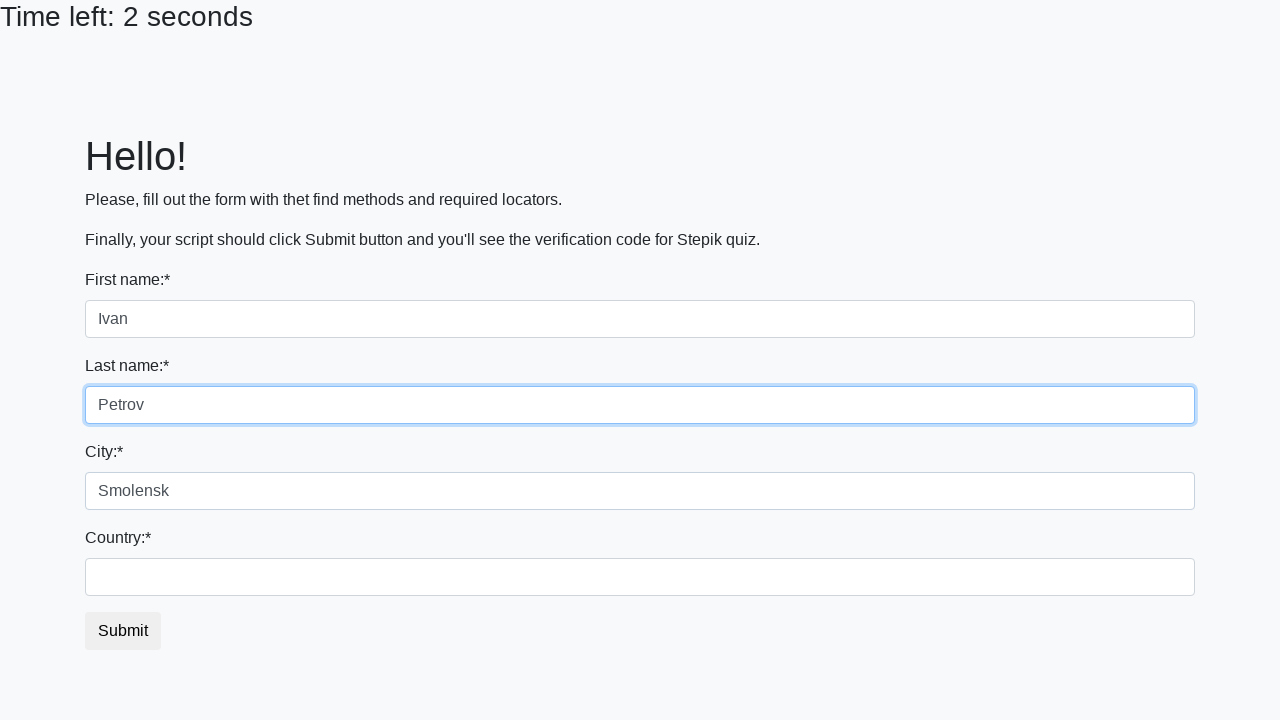

Filled country field with 'Russia' on #country
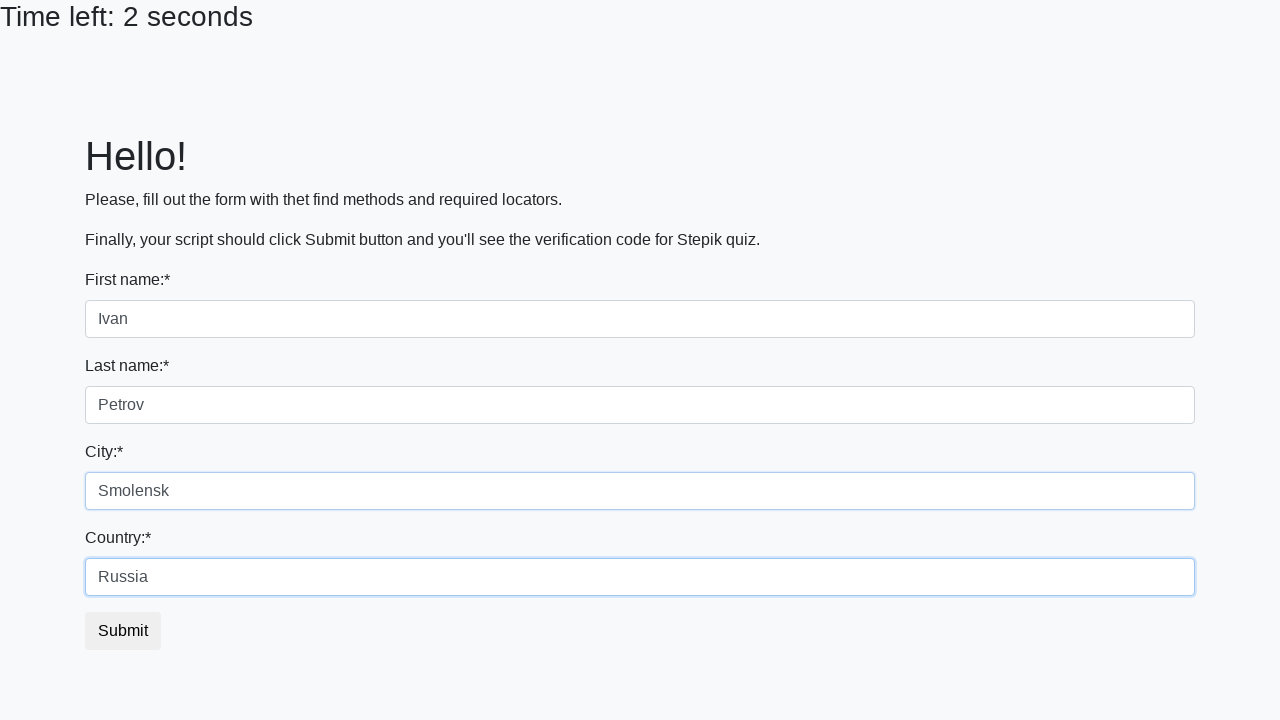

Clicked submit button to complete form submission at (123, 631) on button
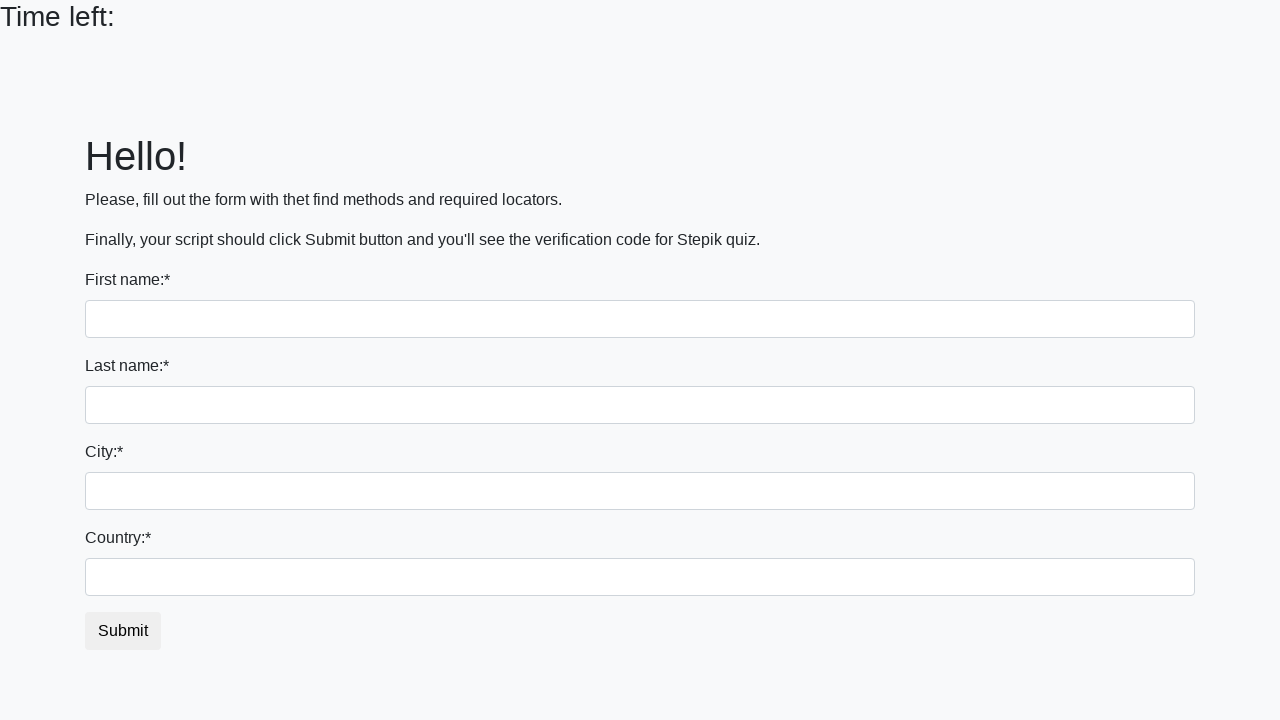

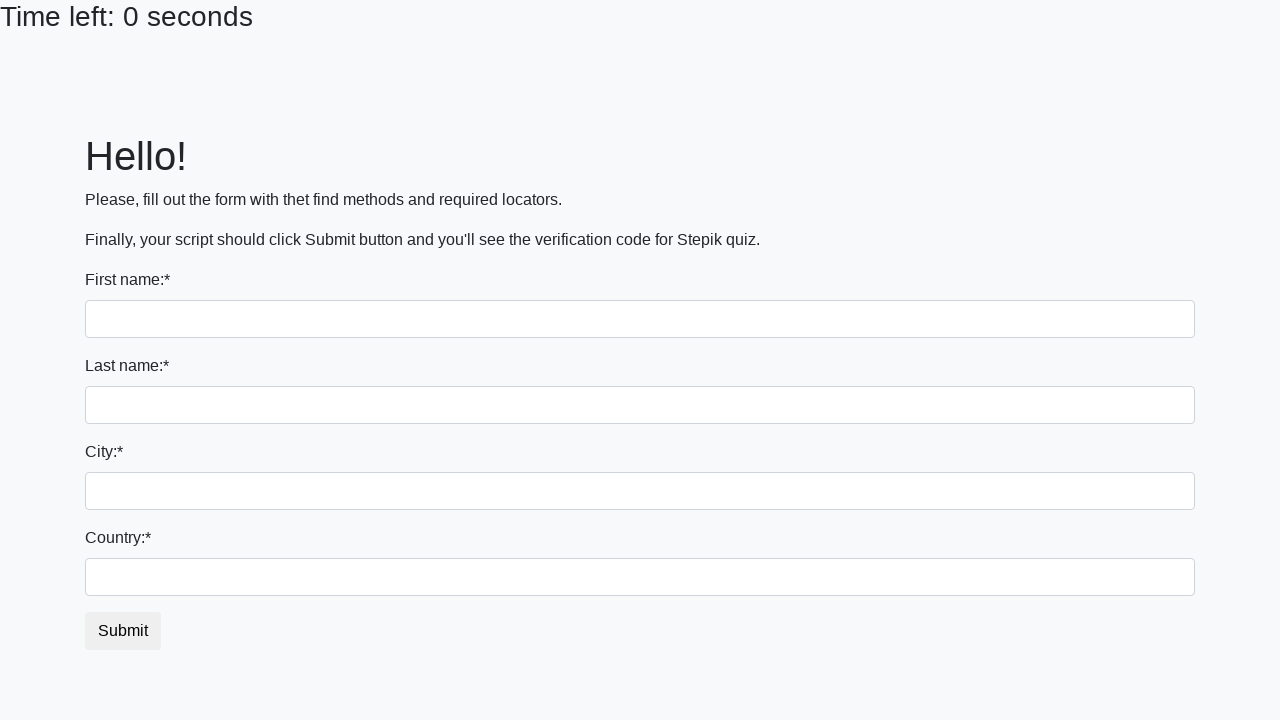